Clicks on the Tablets block from homepage, verifies navigation to tablets category, then returns to homepage

Starting URL: http://intershop5.skillbox.ru/

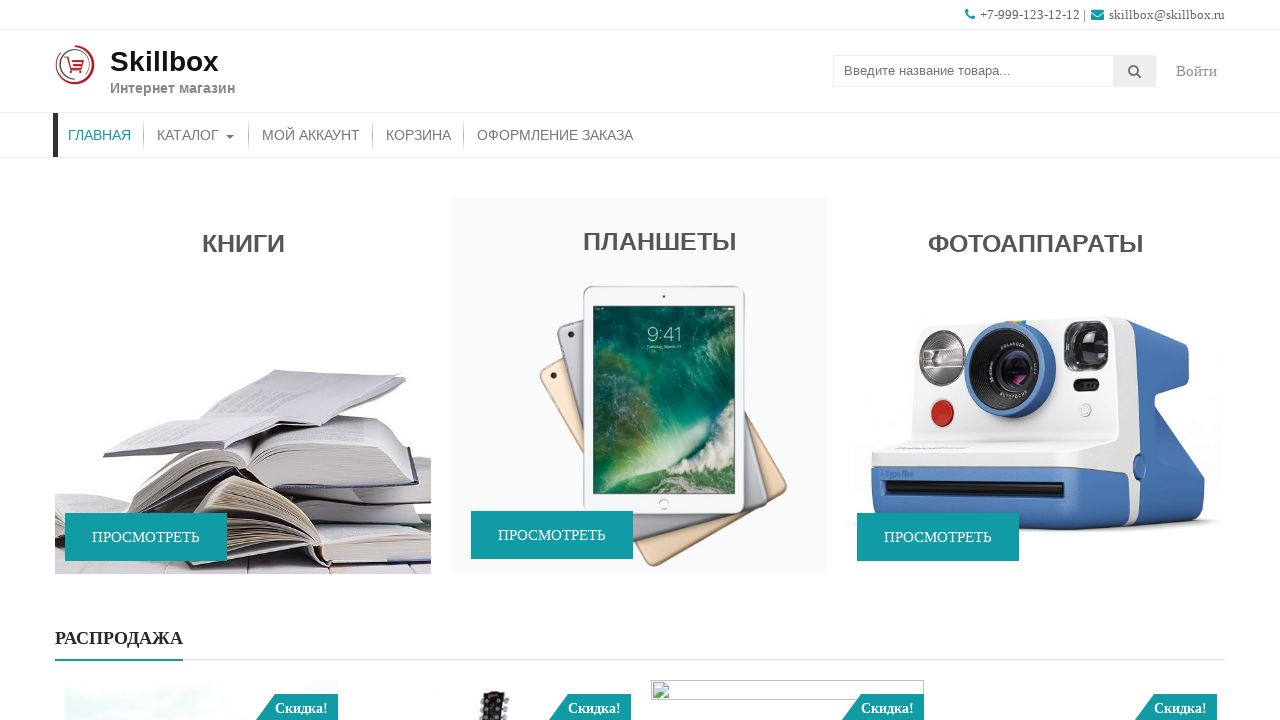

Waited for Tablets block to be visible on homepage
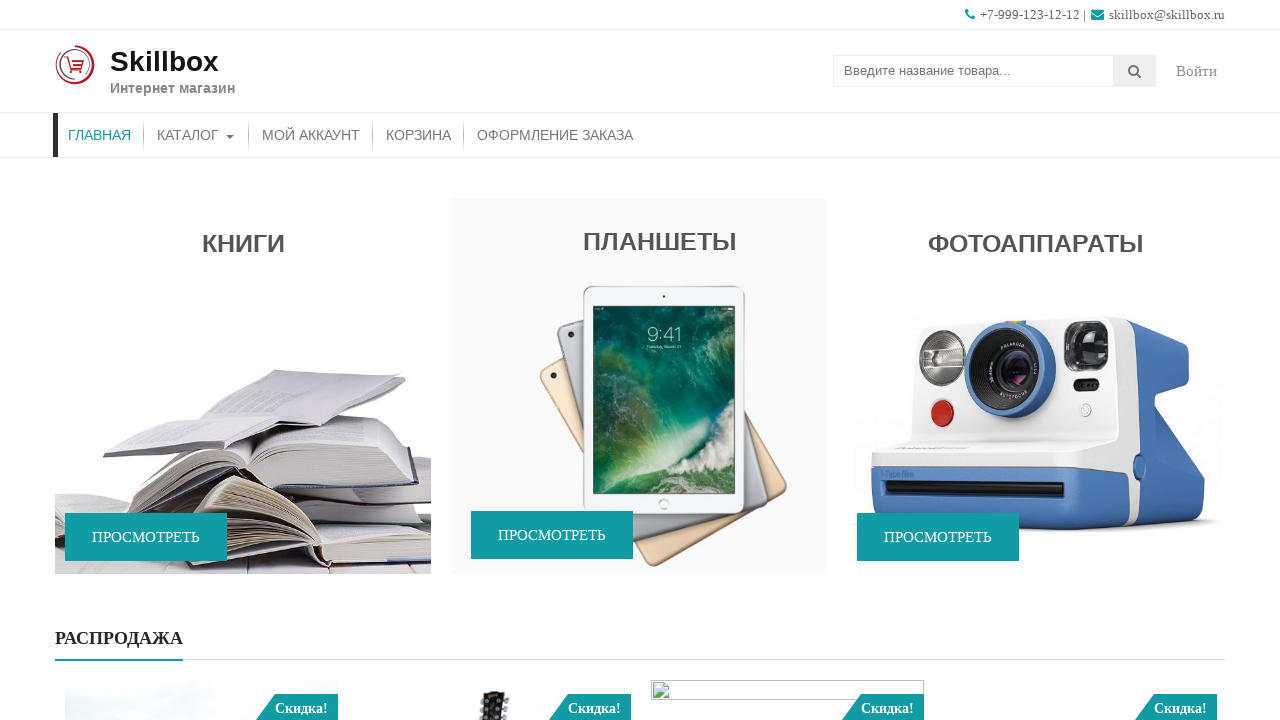

Clicked on Tablets block from homepage at (639, 424) on (//*[@class='caption wow fadeIn'])[2]
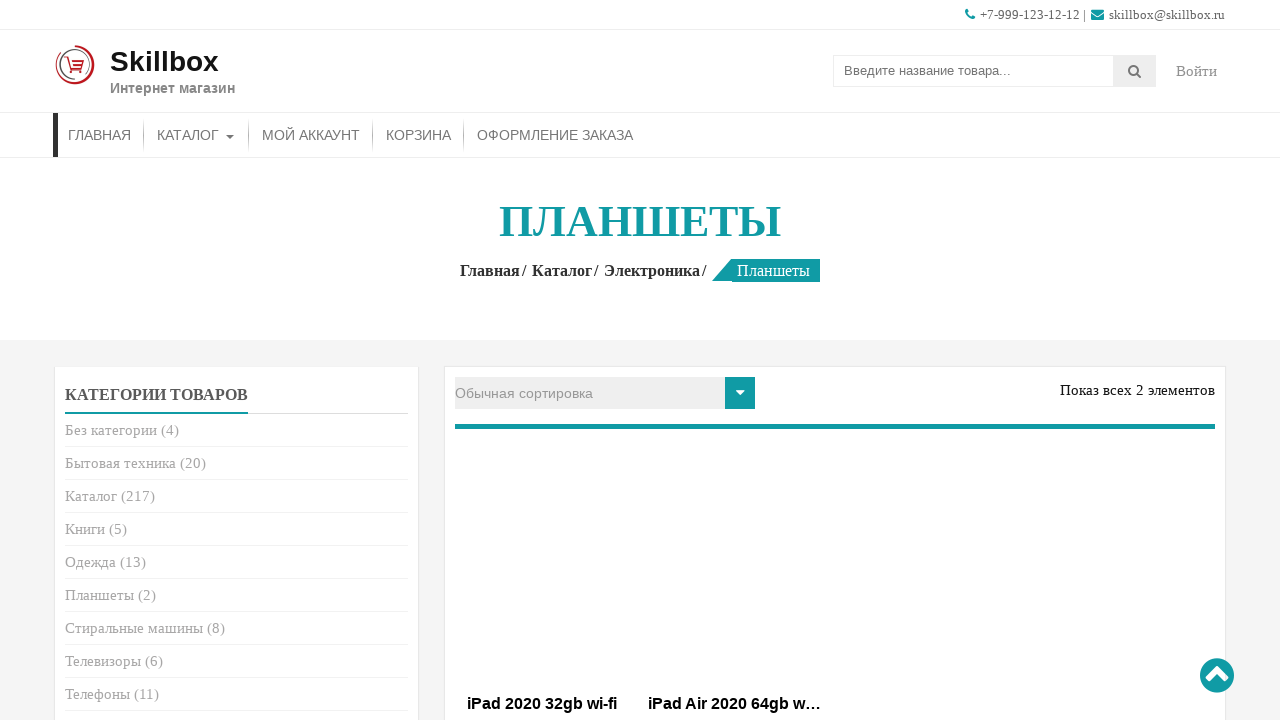

Navigated to Tablets category page - title loaded
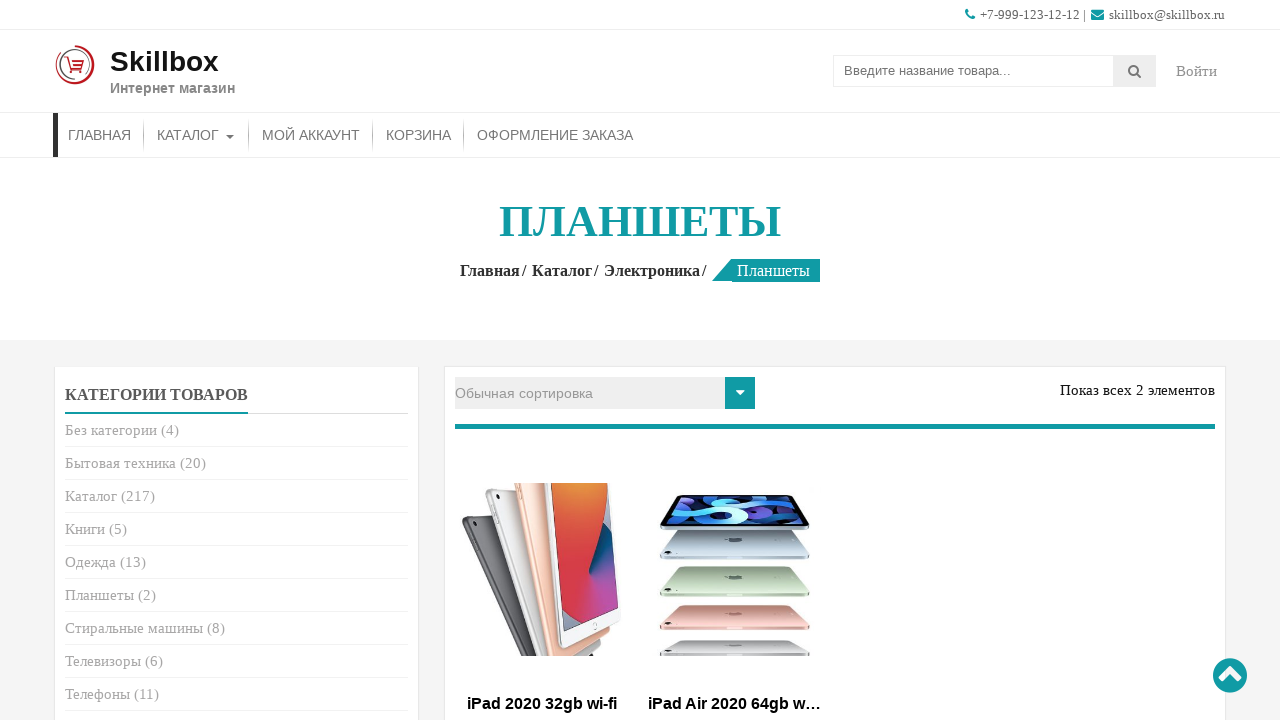

Clicked link to return to homepage at (494, 270) on xpath=//a[@href = 'http://intershop5.skillbox.ru']
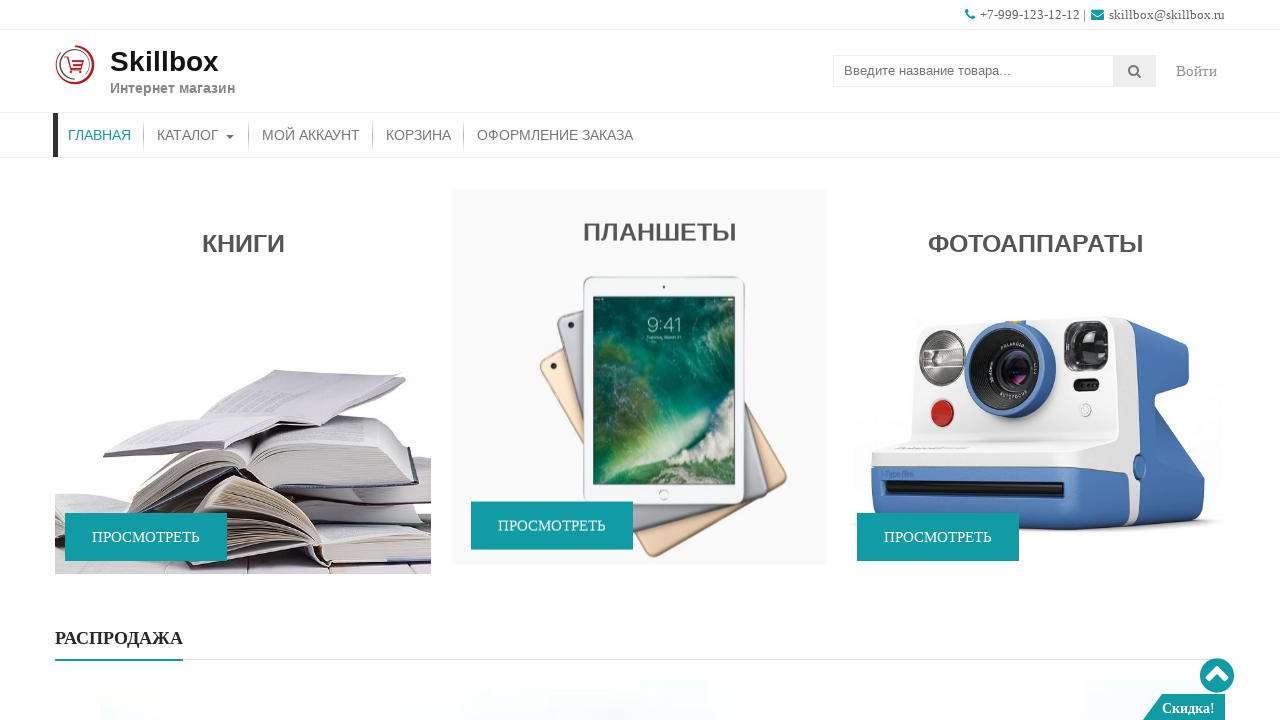

Verified homepage loaded successfully
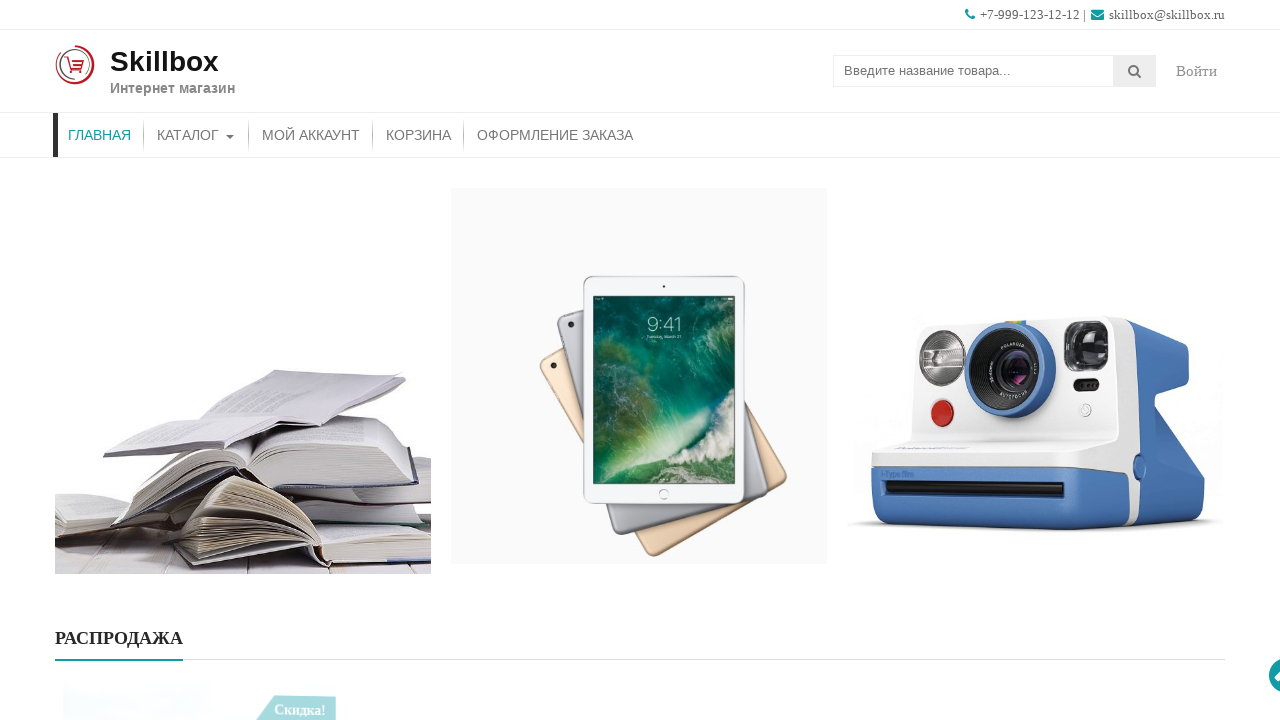

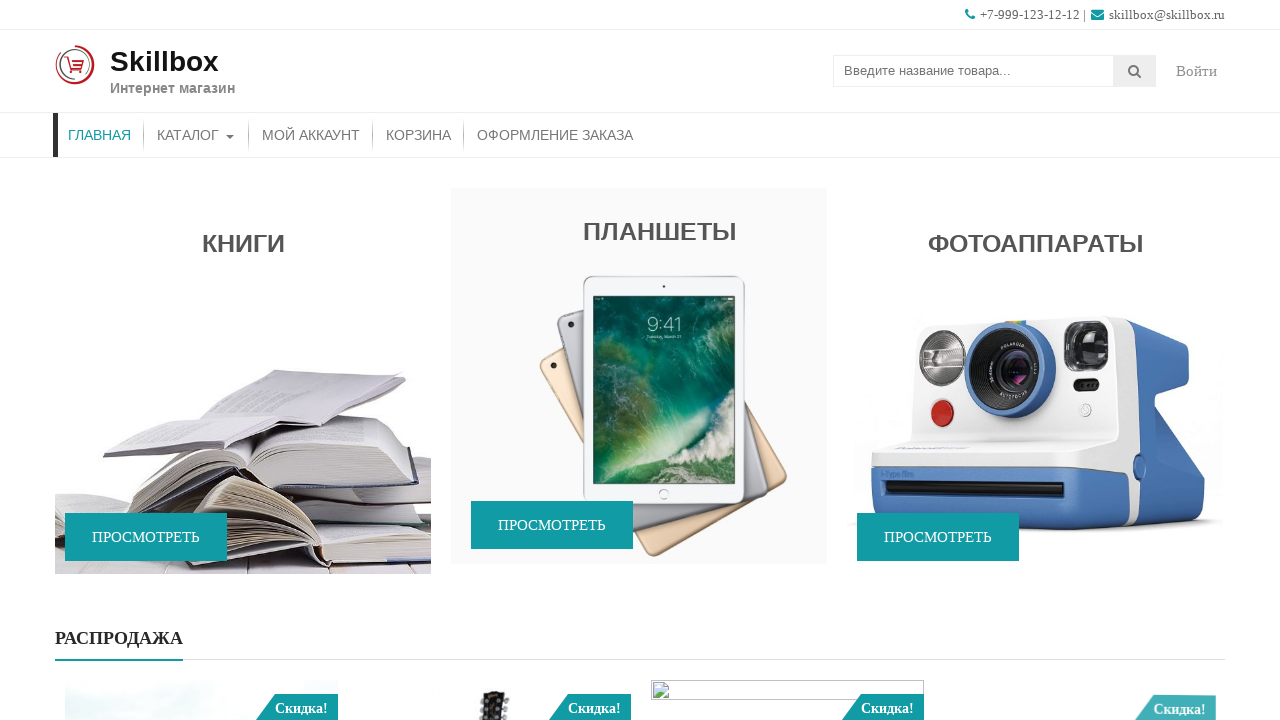